Tests alert functionality on the DemoQA alerts page by clicking buttons that trigger different types of JavaScript alerts and handling them.

Starting URL: https://demoqa.com/alerts

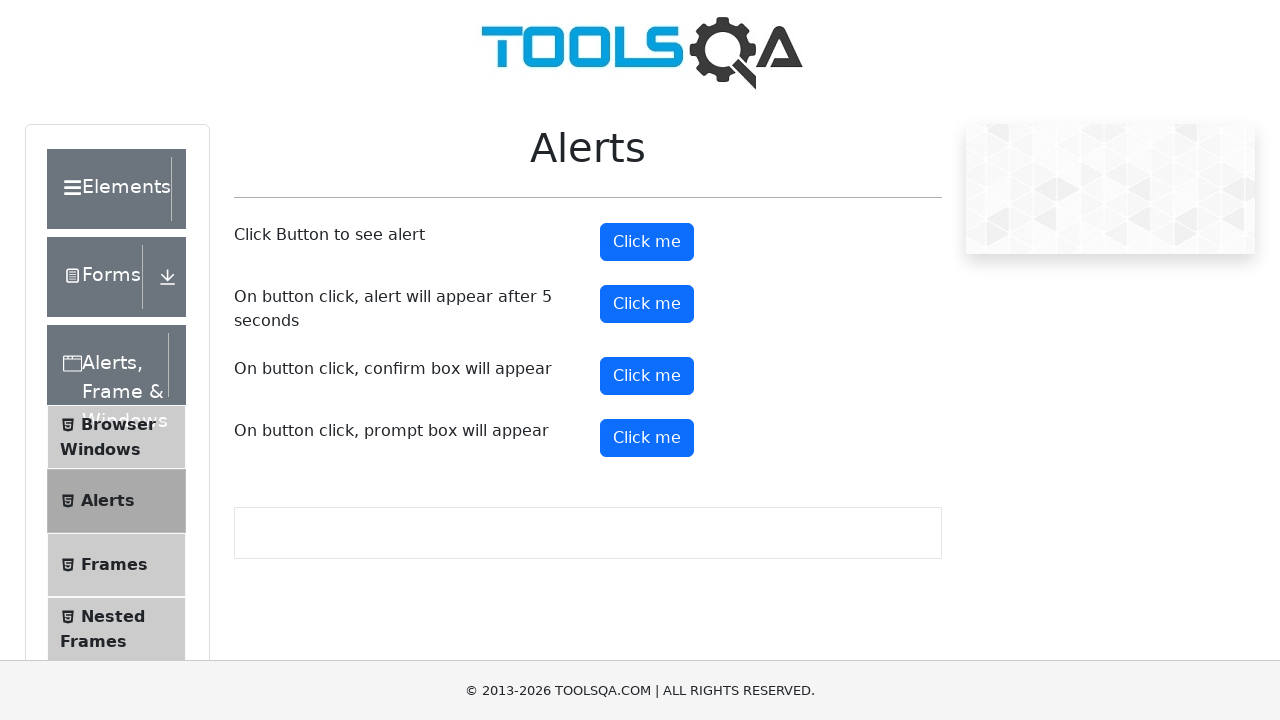

Clicked alert button and accepted simple alert at (647, 242) on #alertButton
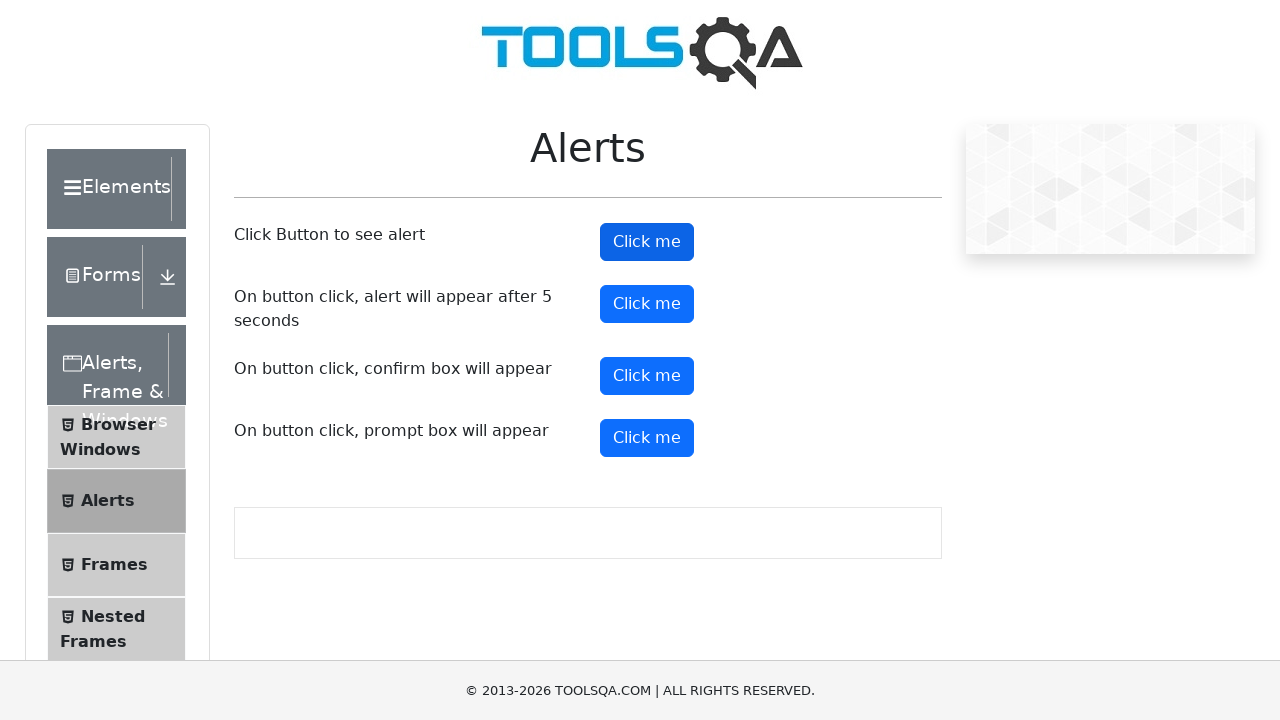

Clicked timed alert button at (647, 304) on #timerAlertButton
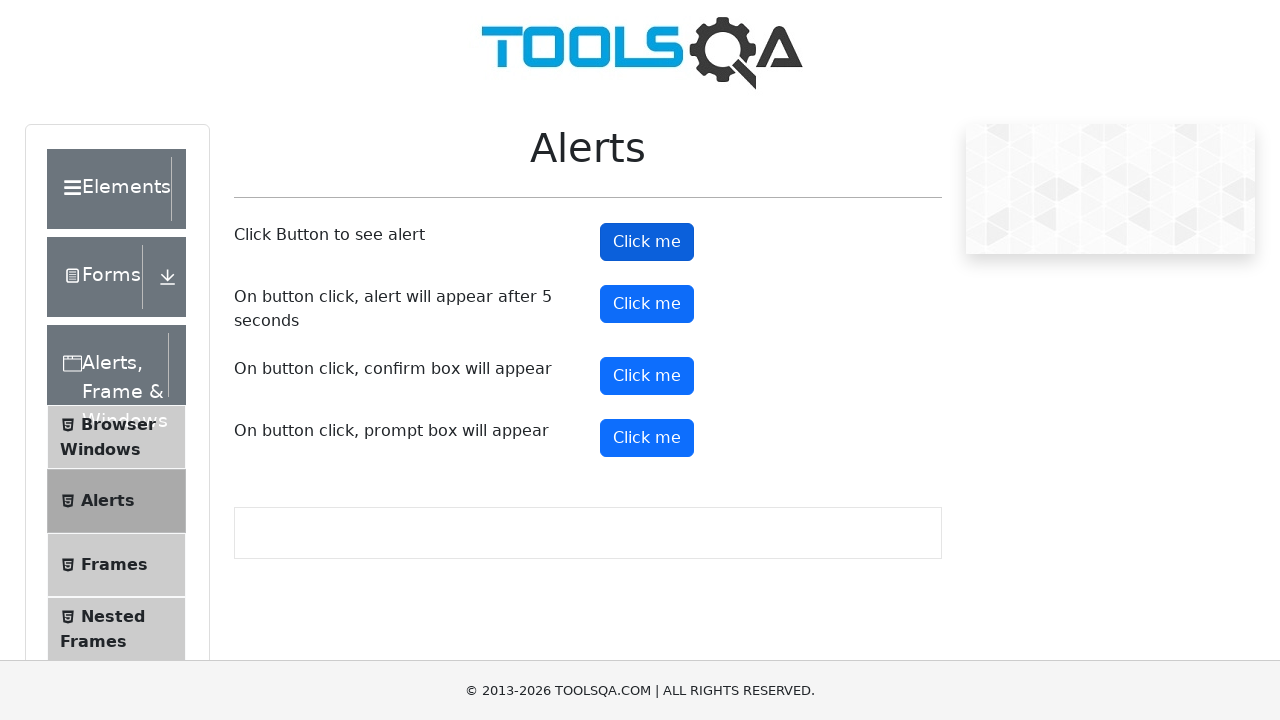

Waited 6 seconds for timed alert to appear and was accepted
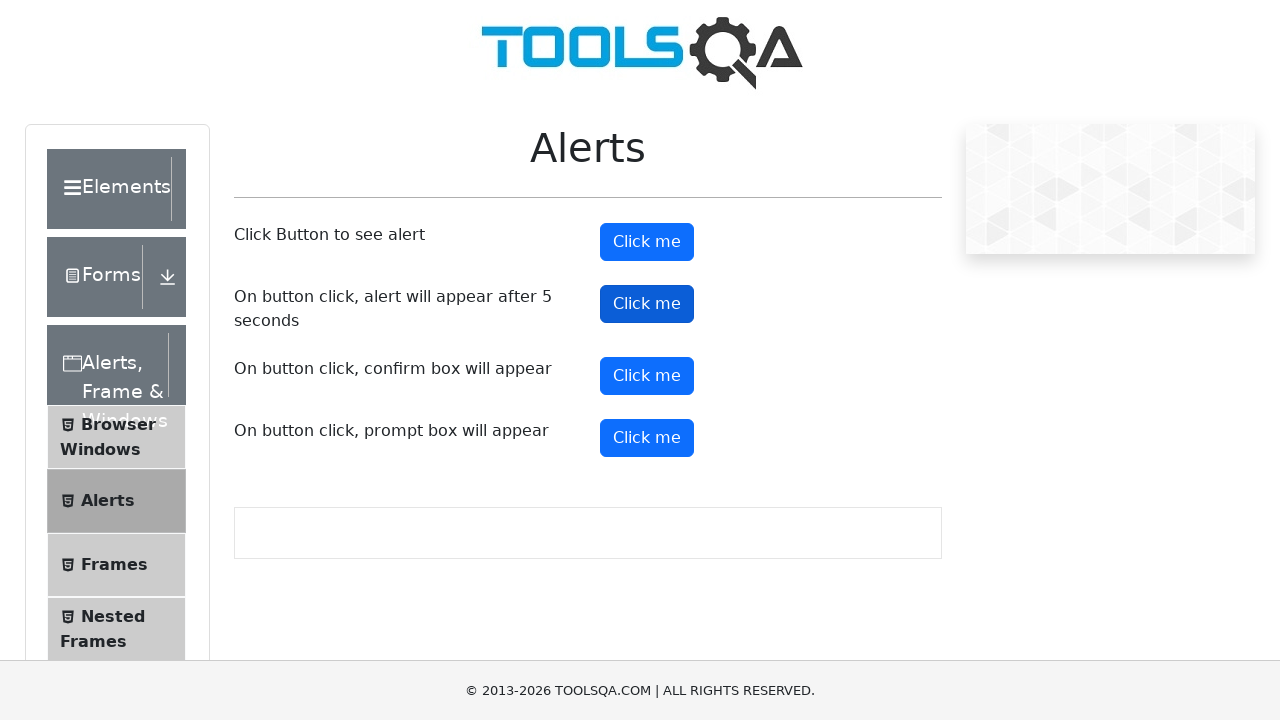

Clicked confirm button and accepted confirm dialog at (647, 376) on #confirmButton
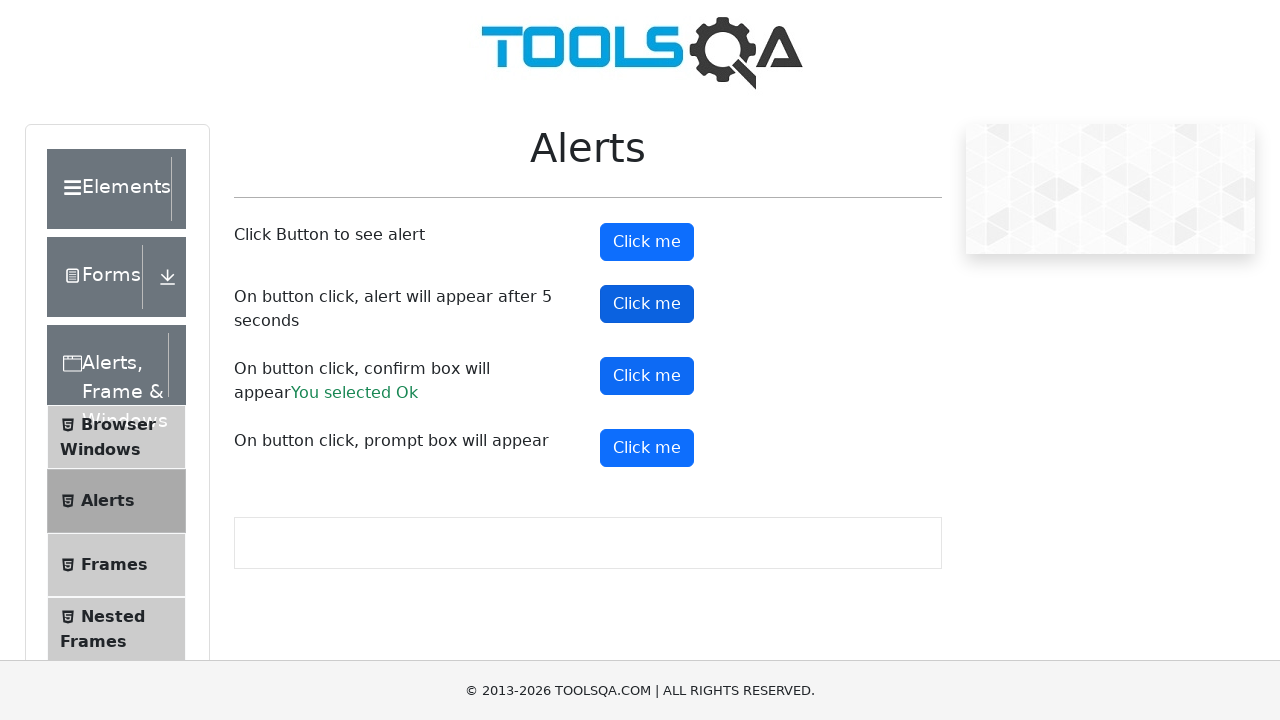

Verified confirm result is displayed
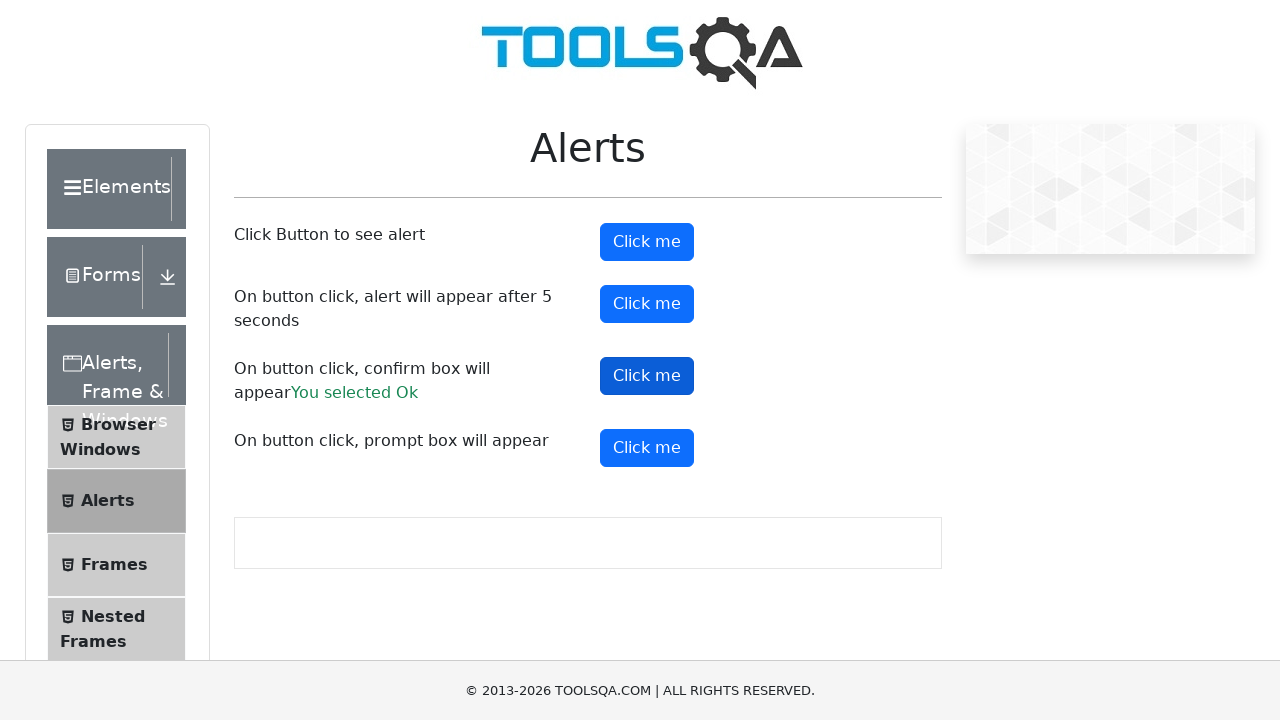

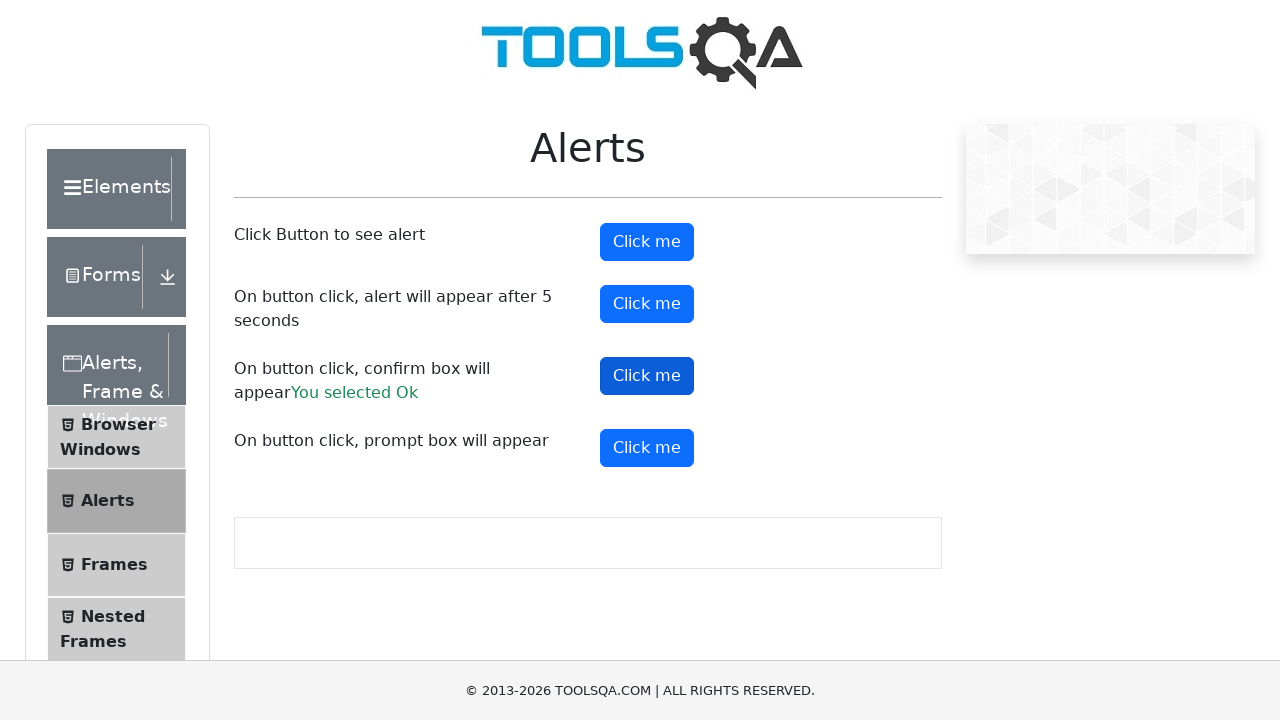